Tests drag and drop functionality by dragging "Mobile Charger" to "Mobile Accessories" category and "Laptop Charger" to "Laptop Accessories" category on a demo application.

Starting URL: https://demoapps.qspiders.com/ui/dragDrop/dragToCorrect?sublist=1

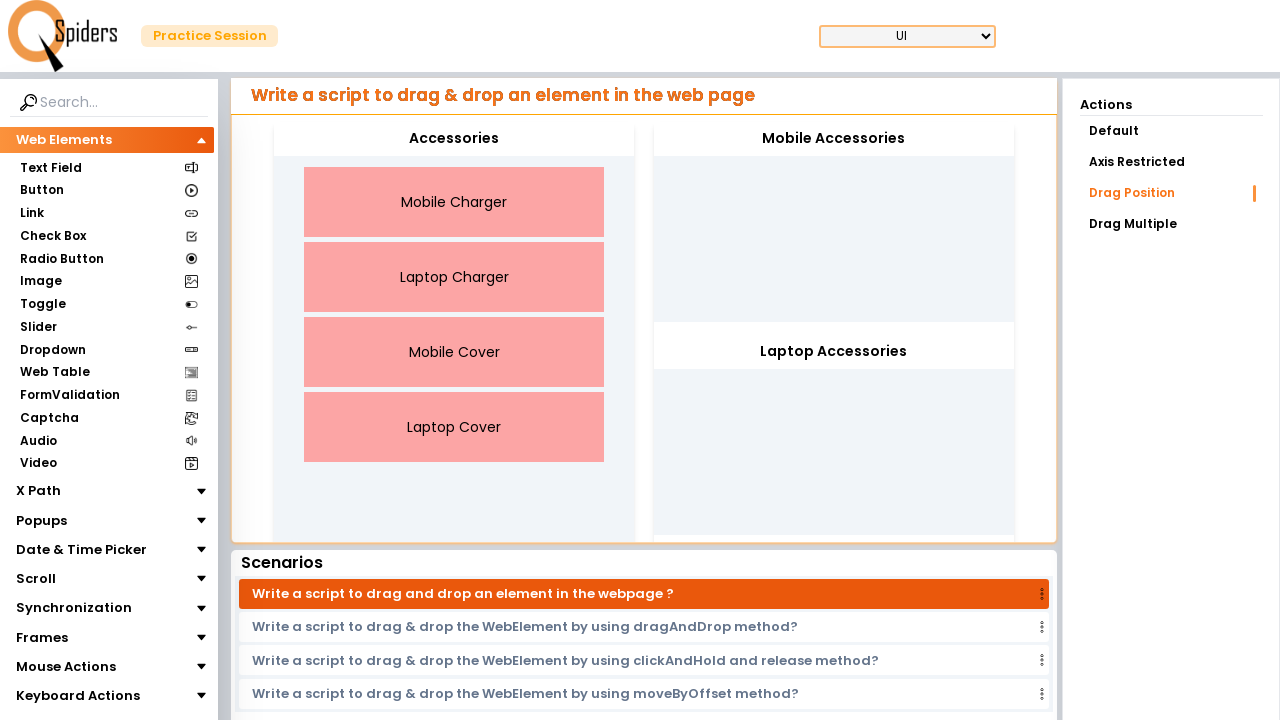

Located 'Mobile Charger' drag element
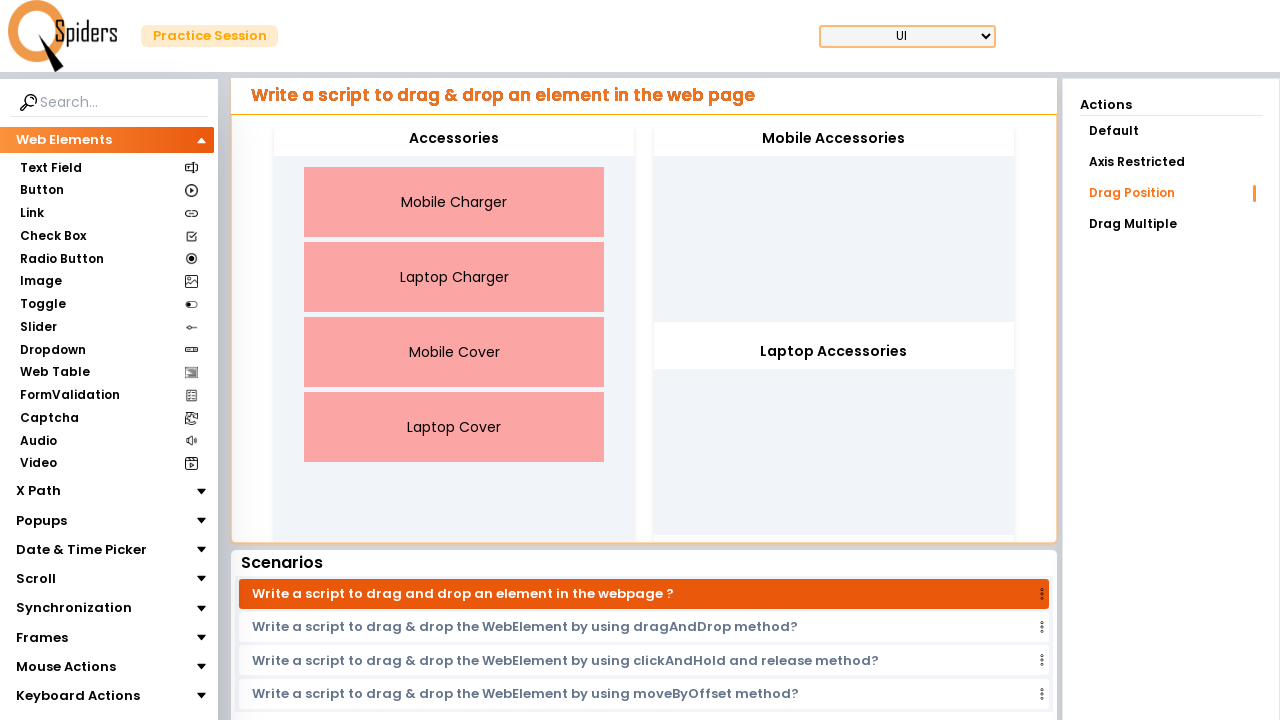

Located 'Mobile Accessories' drop zone
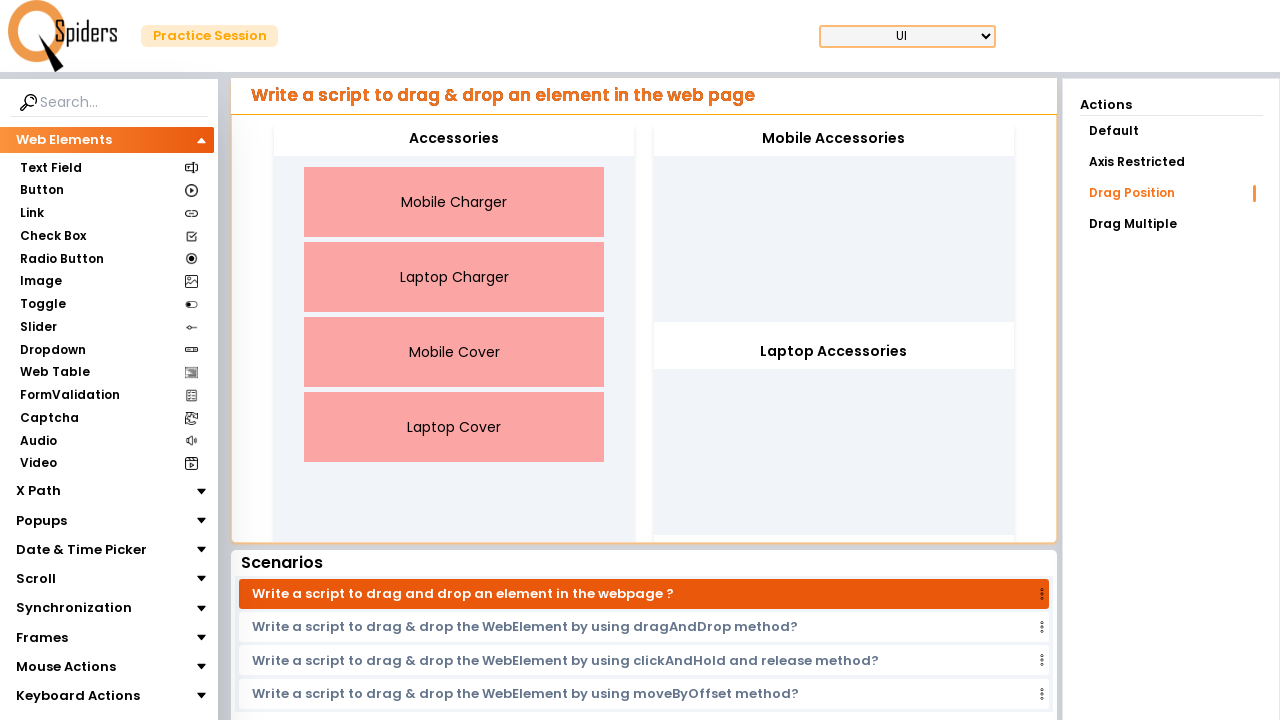

Dragged 'Mobile Charger' to 'Mobile Accessories' category at (834, 139)
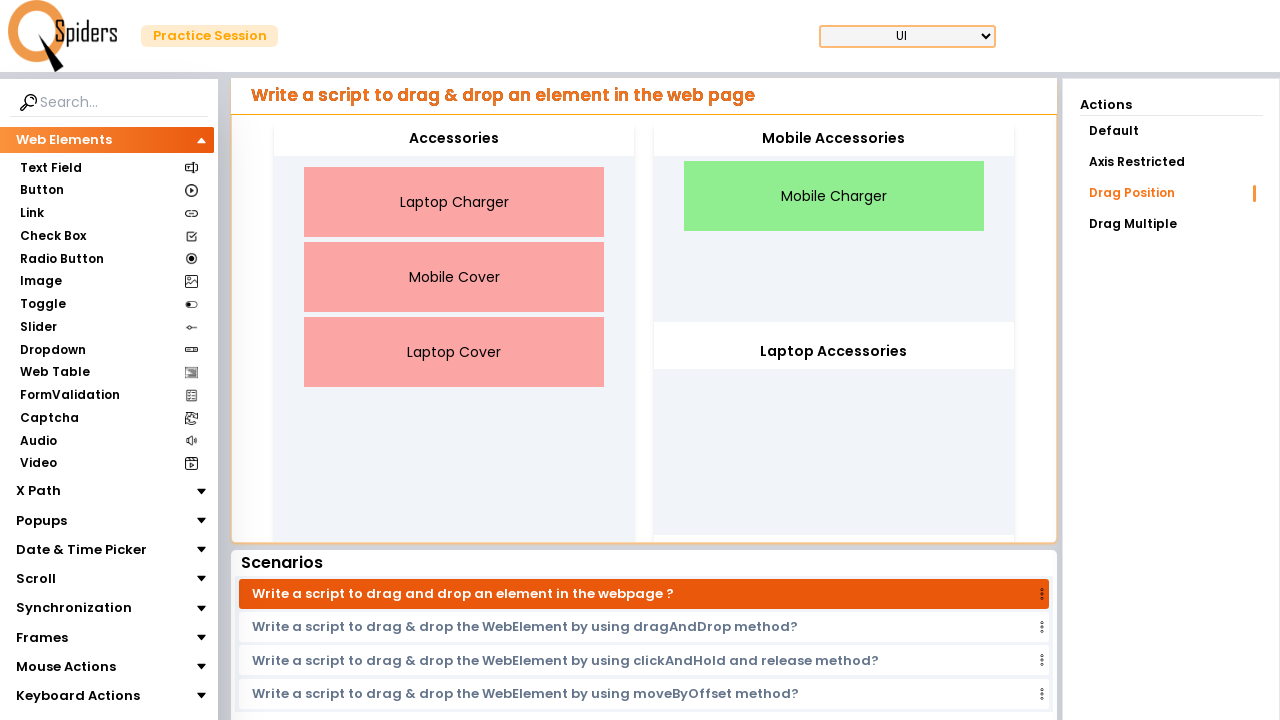

Located 'Laptop Charger' drag element
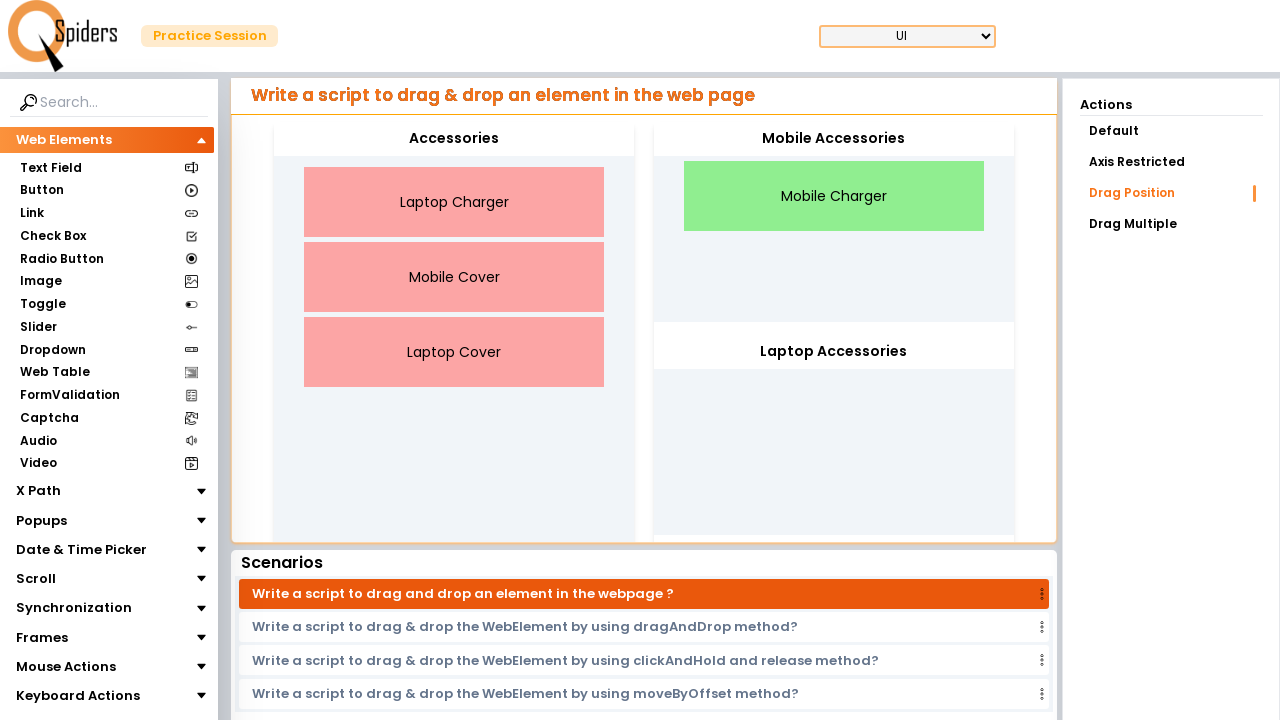

Located 'Laptop Accessories' drop zone
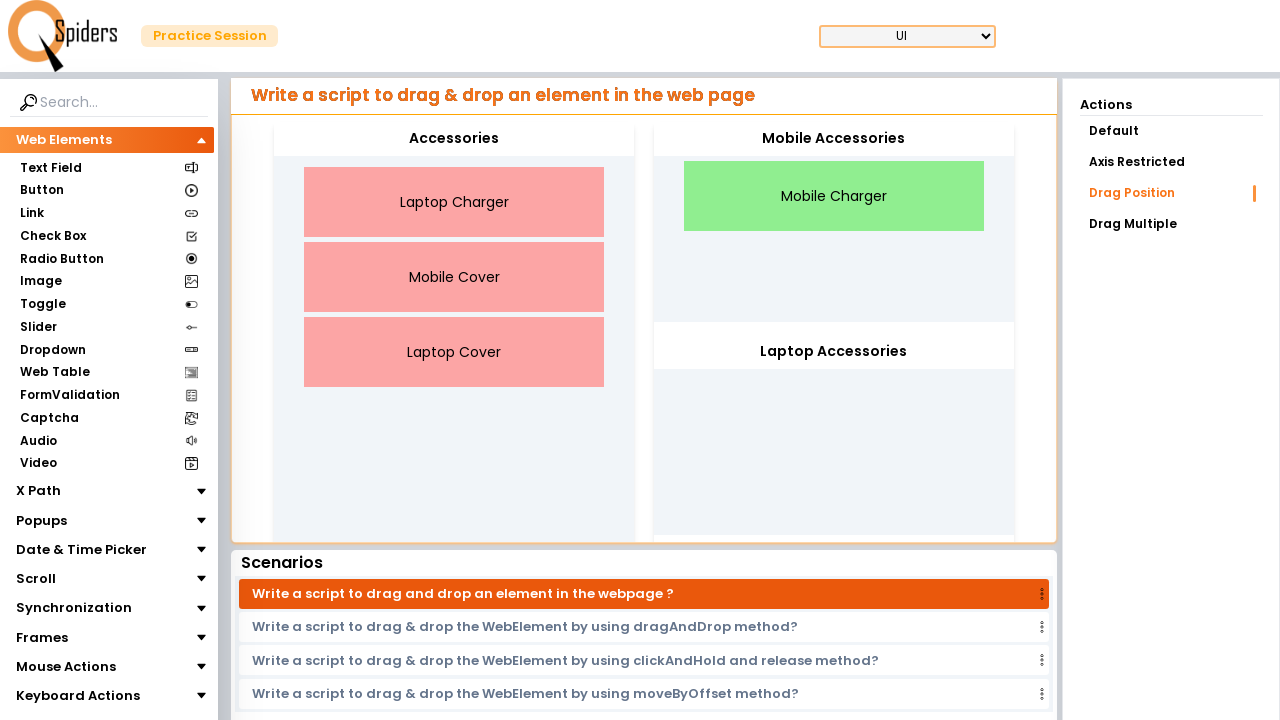

Dragged 'Laptop Charger' to 'Laptop Accessories' category at (834, 352)
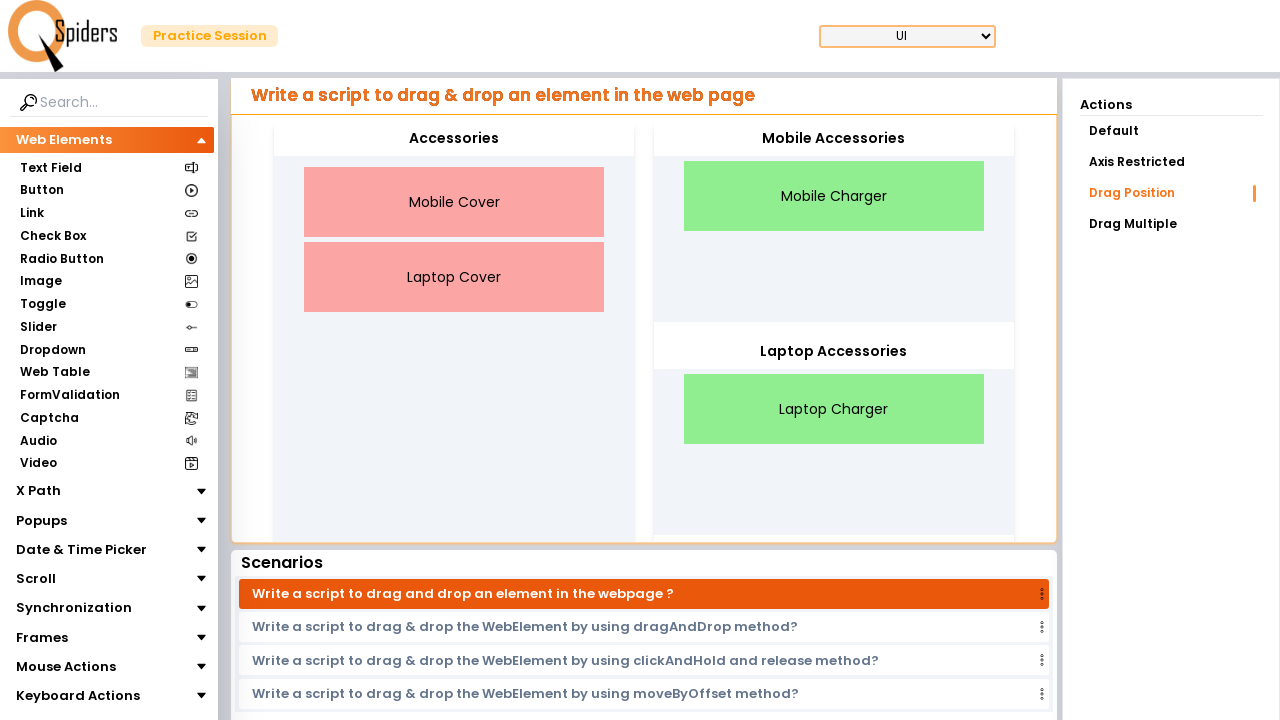

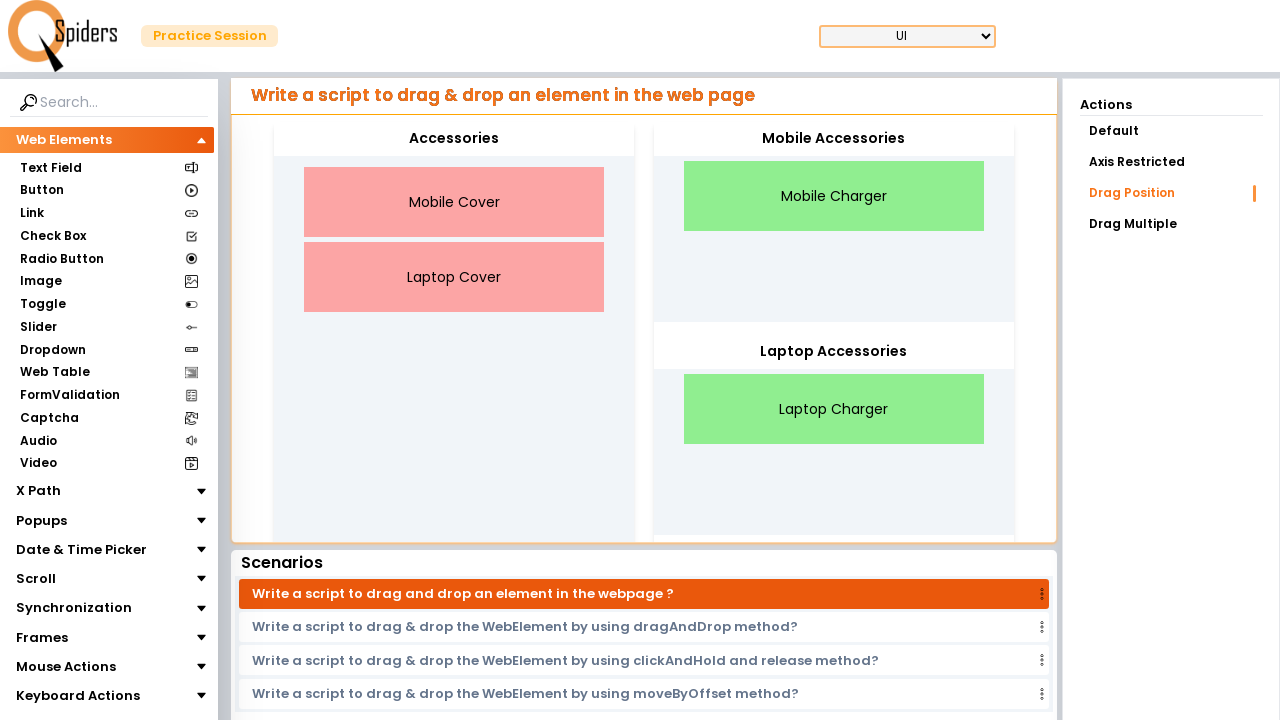